Tests clicking AJAX button and waiting for data to load asynchronously

Starting URL: http://uitestingplayground.com/ajax

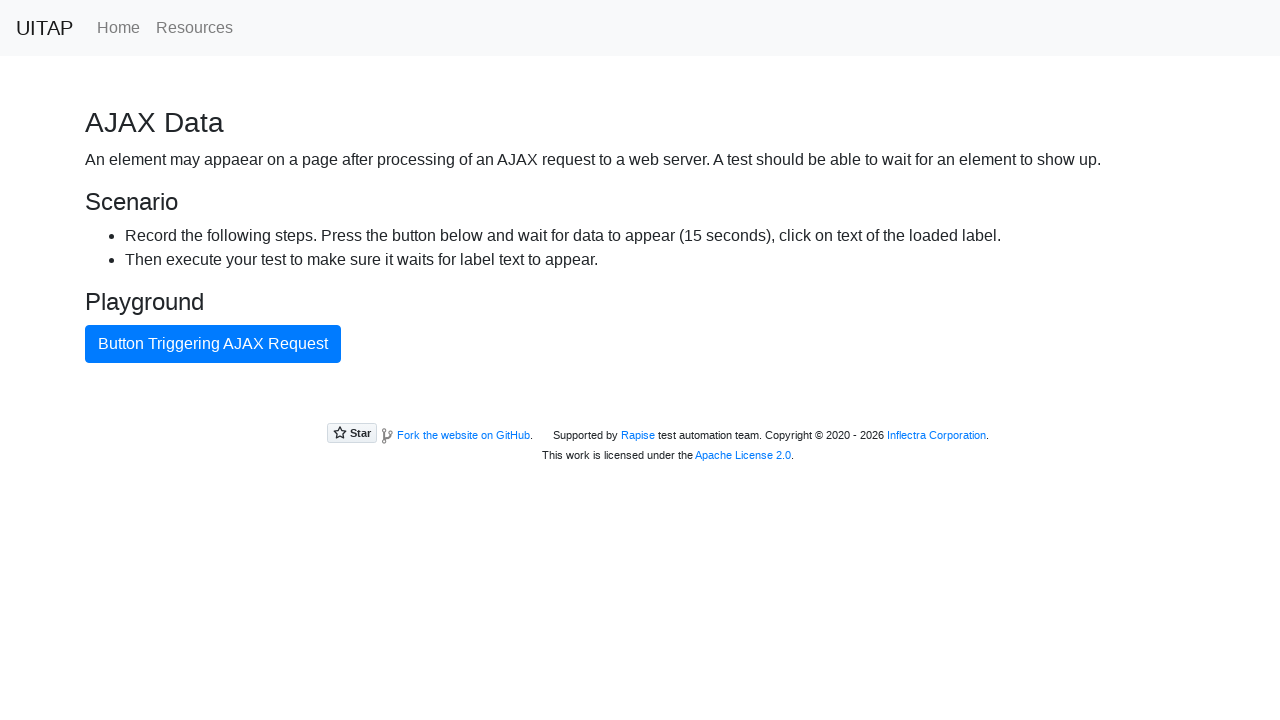

Clicked AJAX button to trigger asynchronous data loading at (213, 344) on #ajaxButton
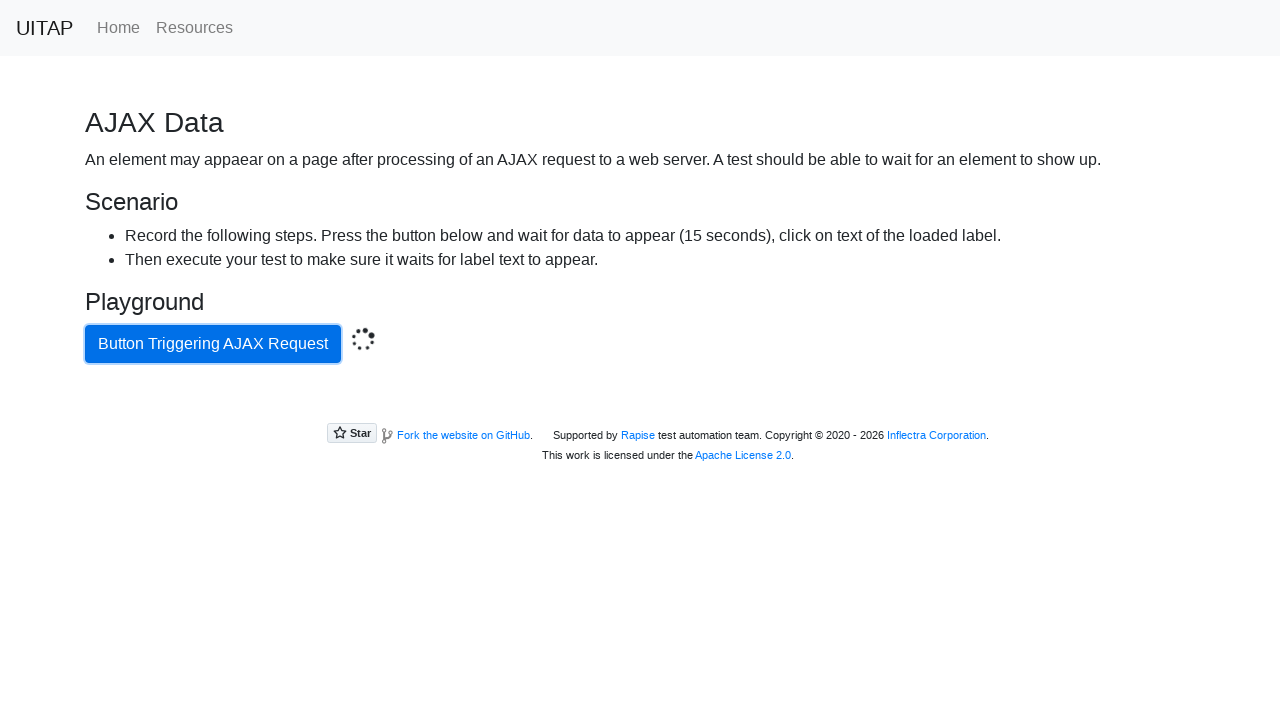

AJAX data loaded successfully - success message appeared
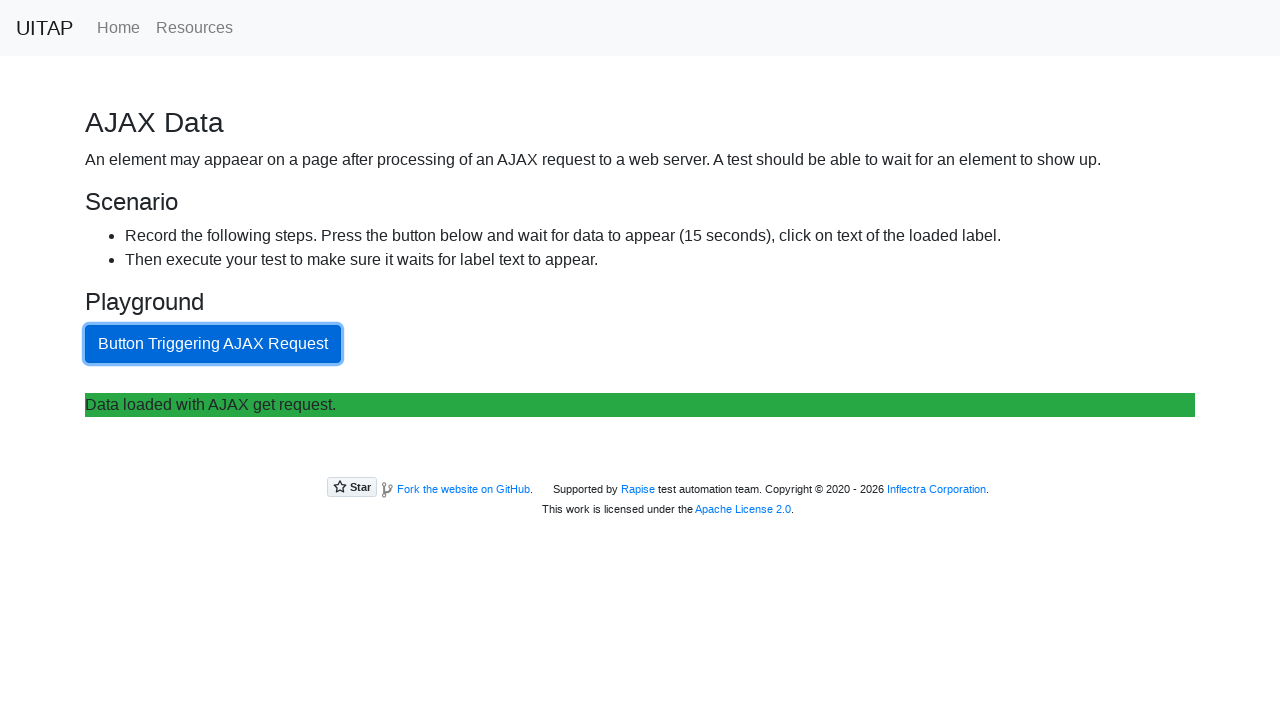

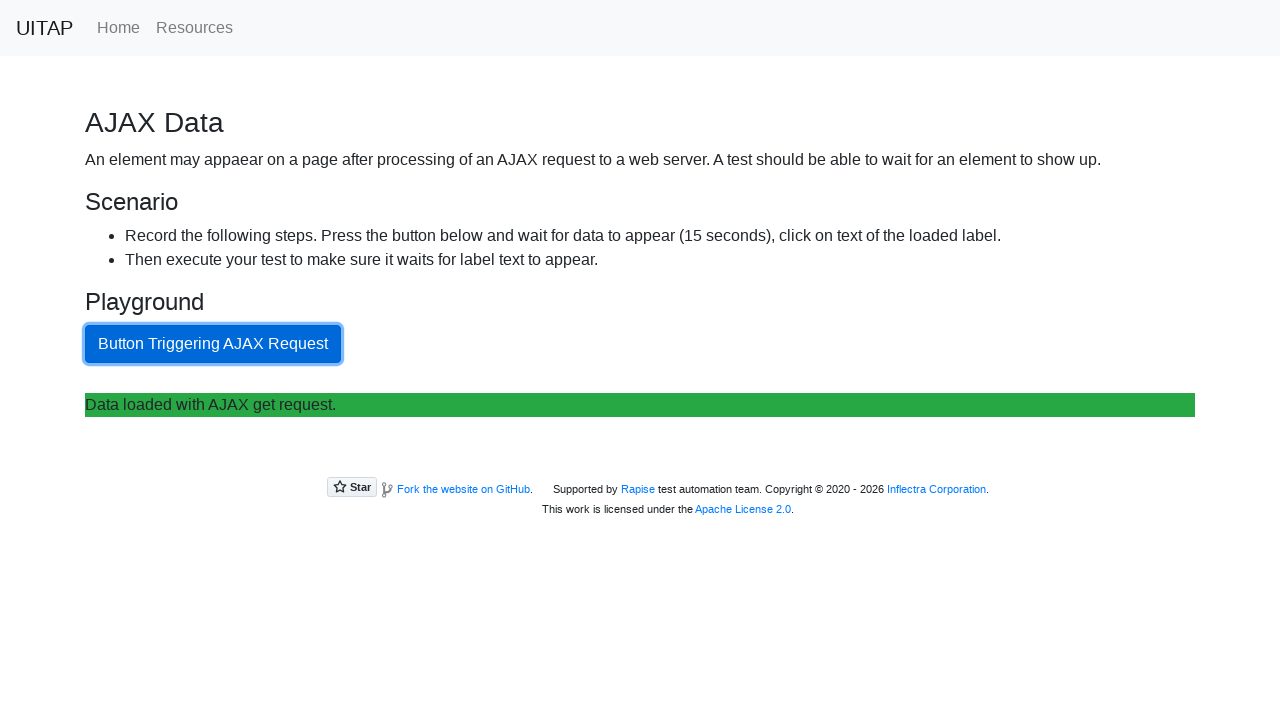